Tests the complete flight booking flow on BlazeDemo: selects departure and destination cities, chooses a flight, fills in passenger and payment details, and completes the purchase.

Starting URL: https://blazedemo.com/

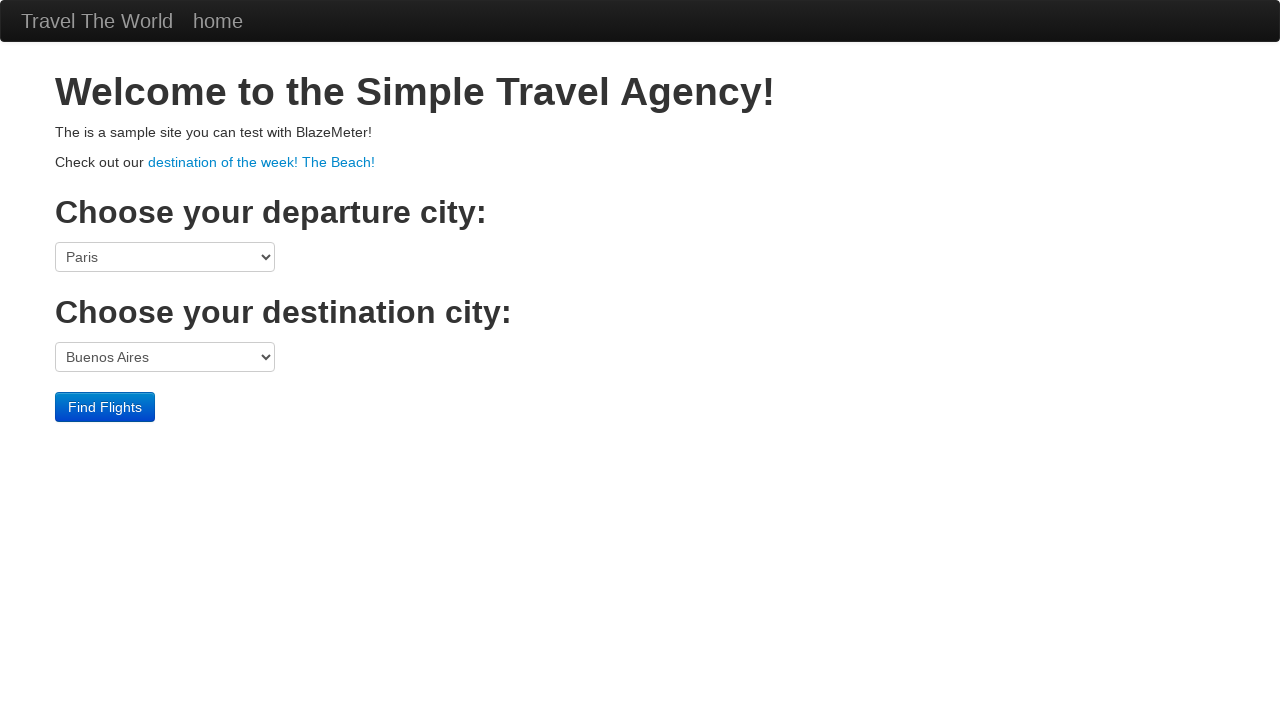

Selected Philadelphia as departure city on select[name='fromPort']
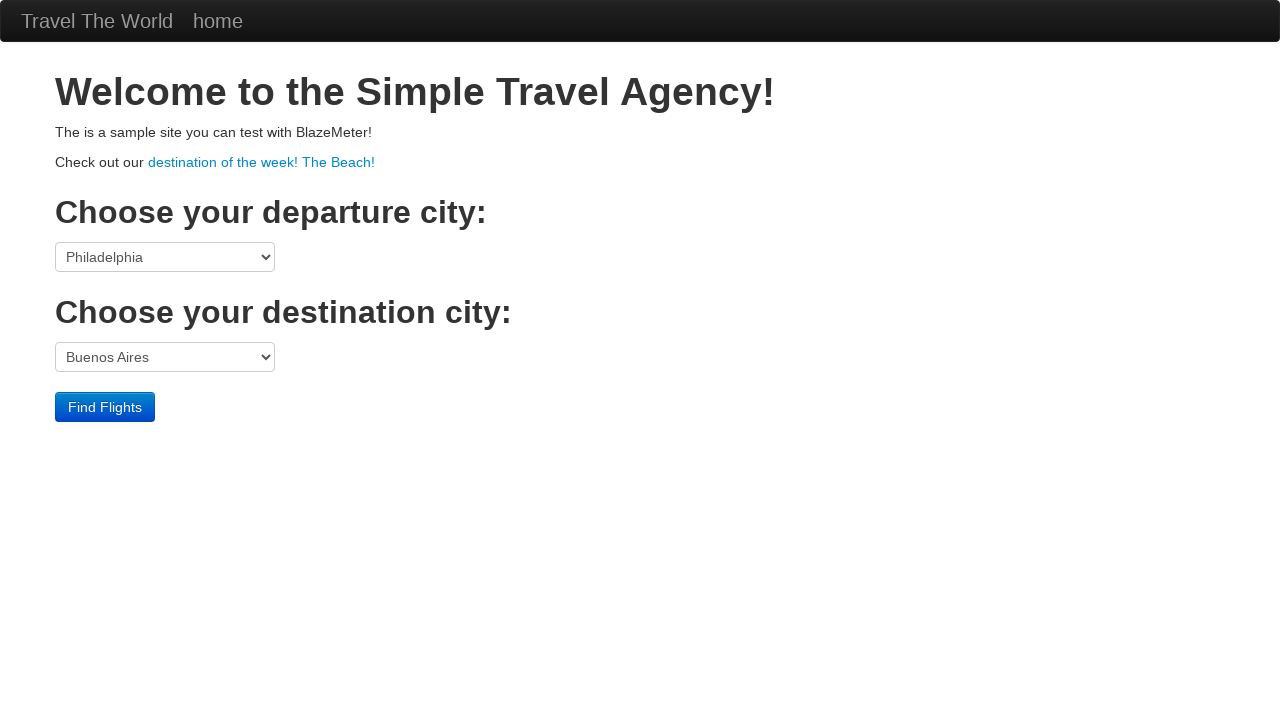

Selected Cairo as destination city on select[name='toPort']
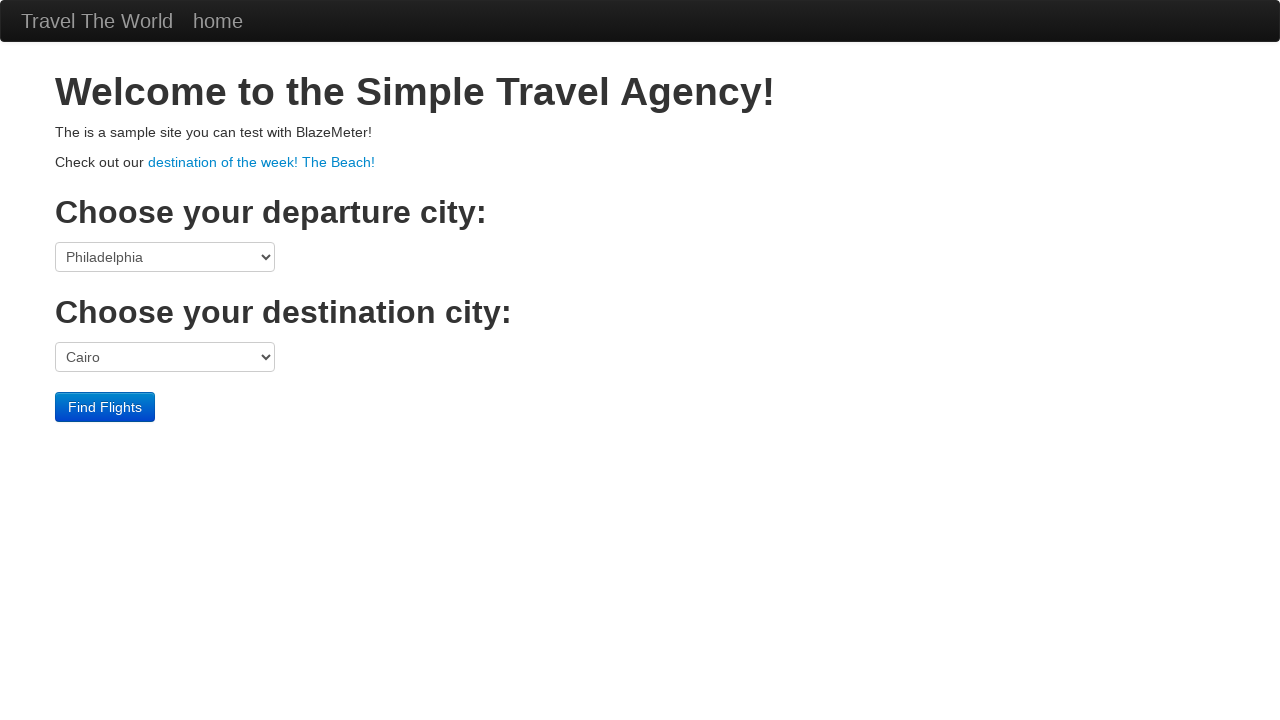

Clicked Find Flights button at (105, 407) on .btn-primary
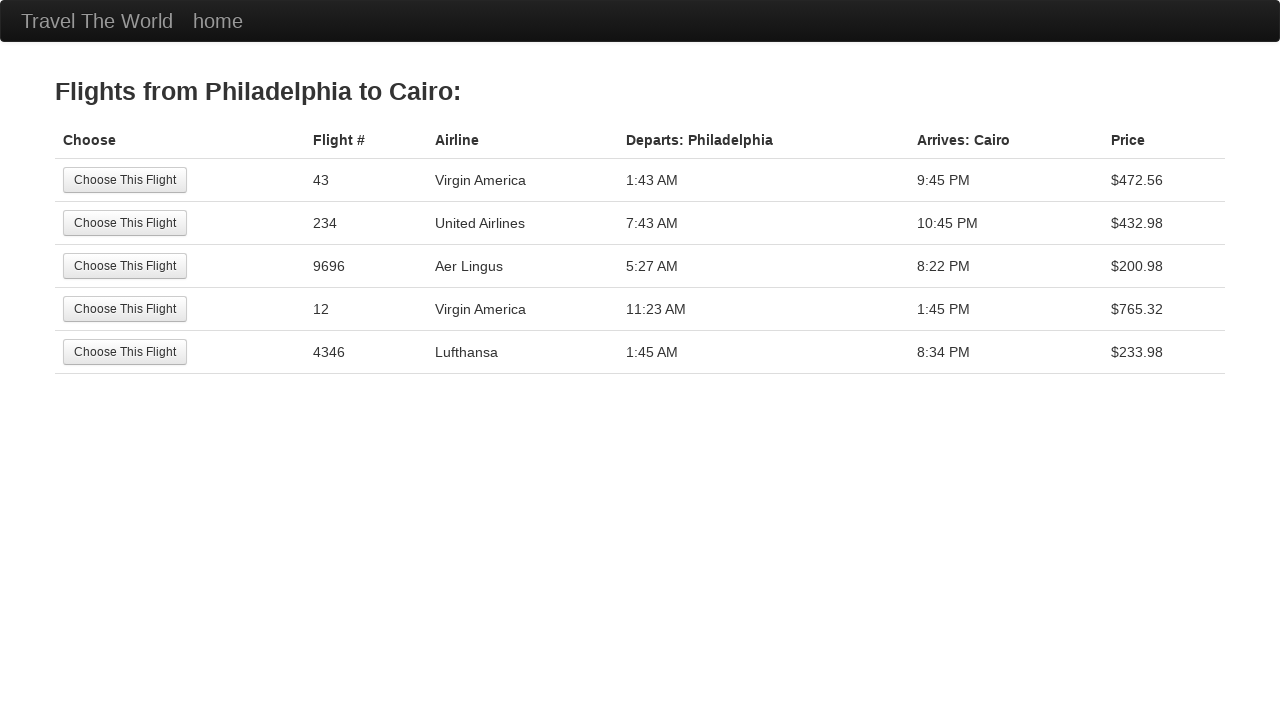

Selected the 5th flight option at (125, 352) on tr:nth-child(5) .btn
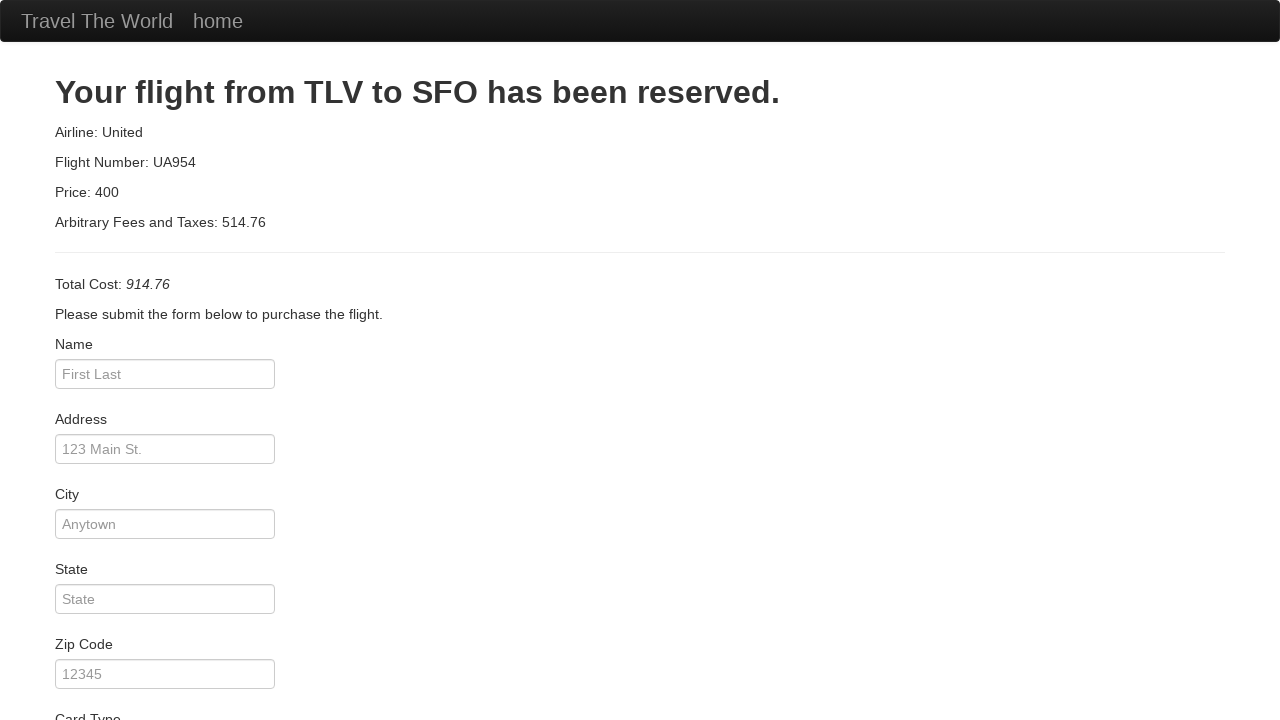

Clicked passenger name field at (165, 374) on #inputName
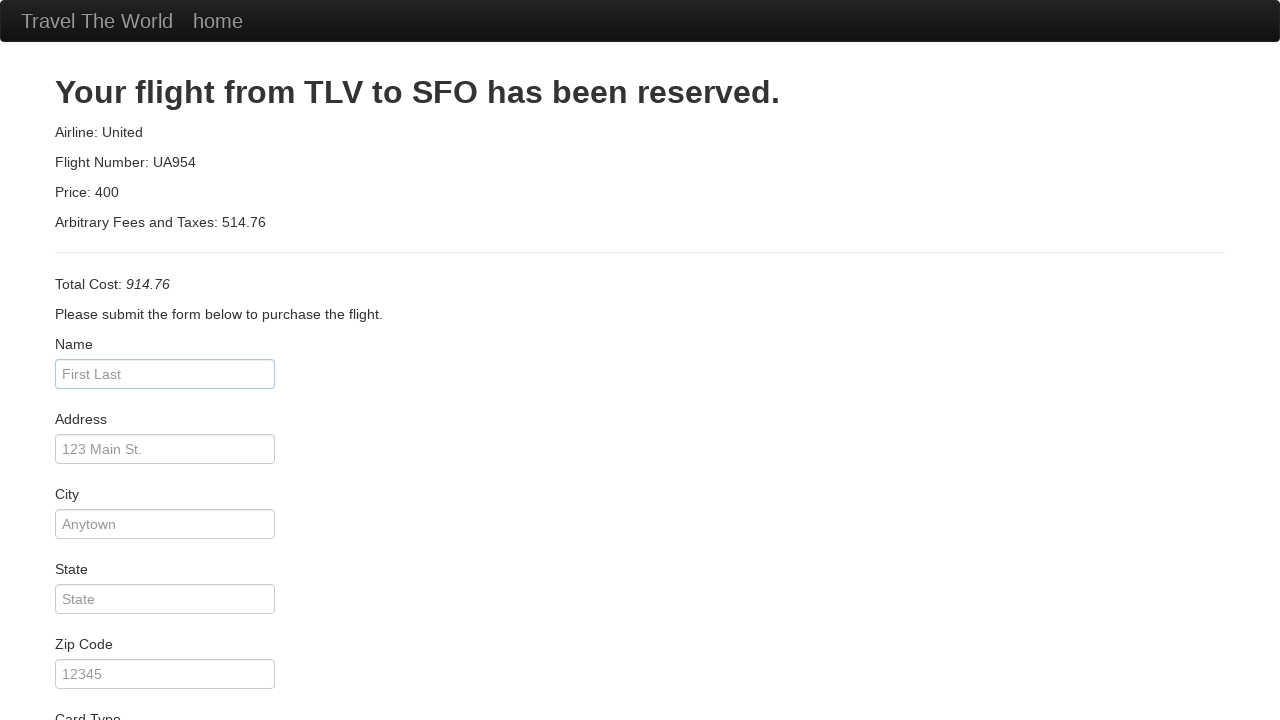

Filled in passenger name 'Rikipalooza' on #inputName
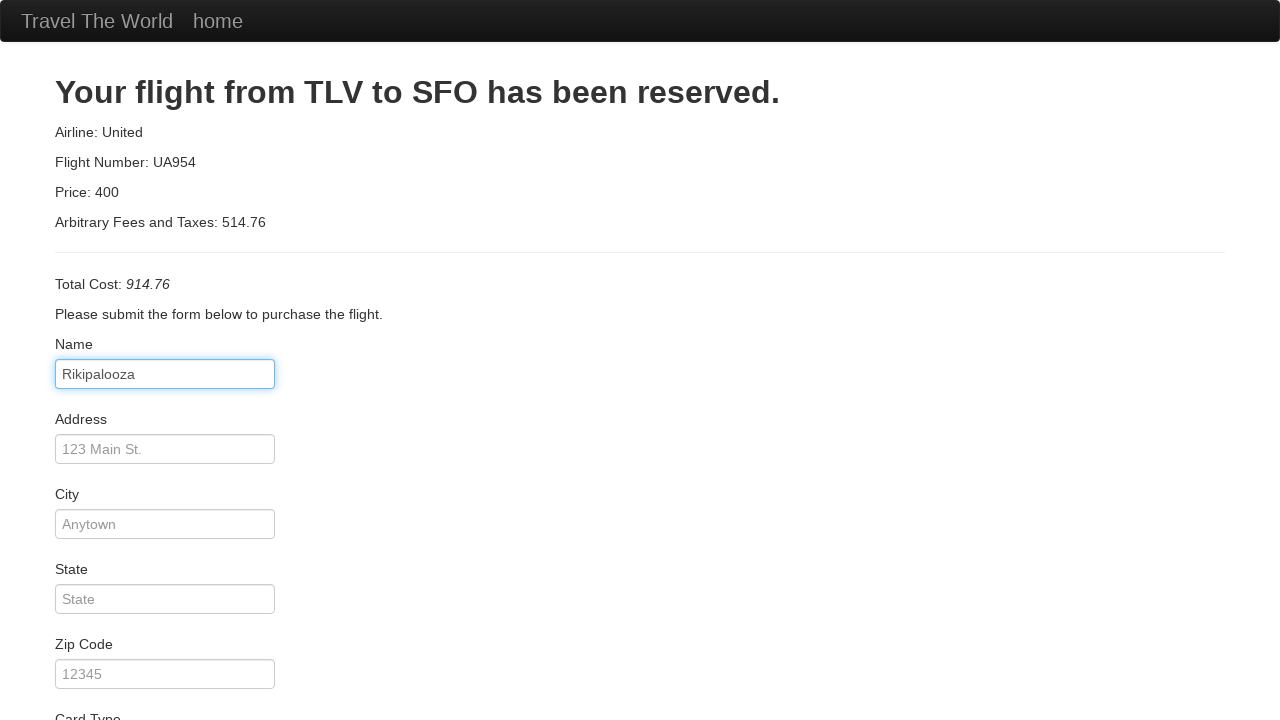

Clicked address field at (165, 449) on #address
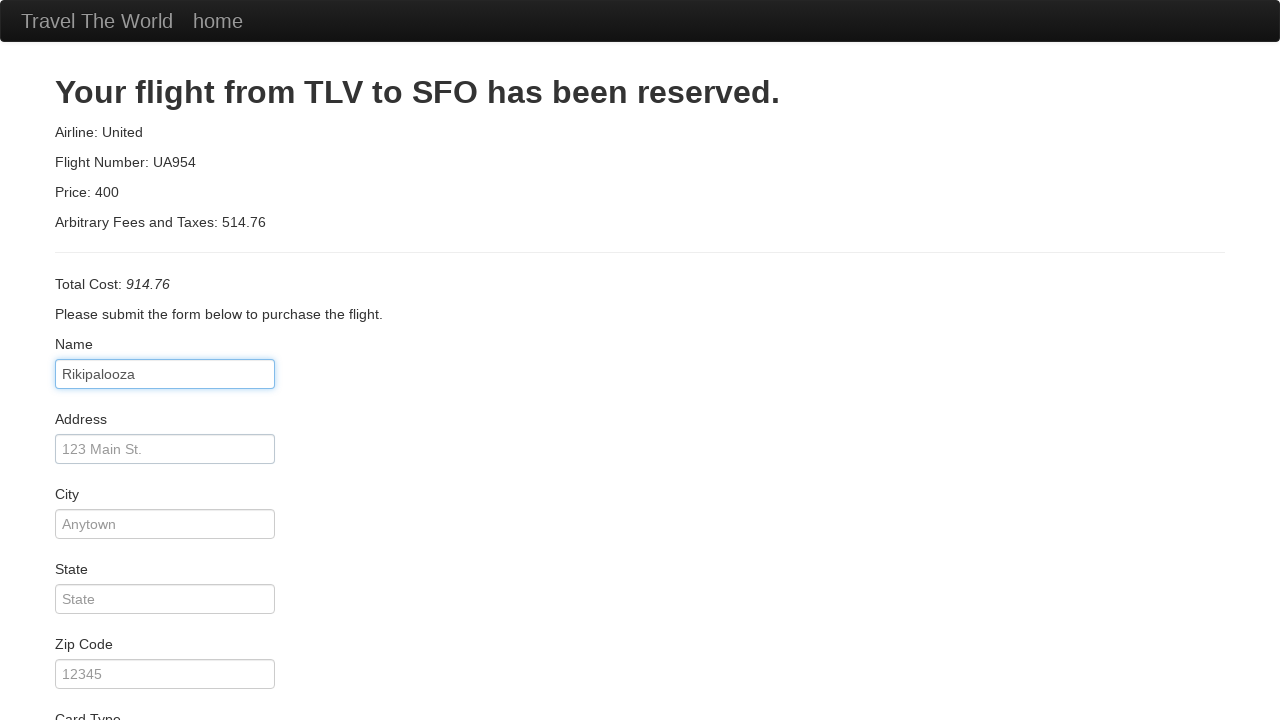

Filled in address '123 Main St.' on #address
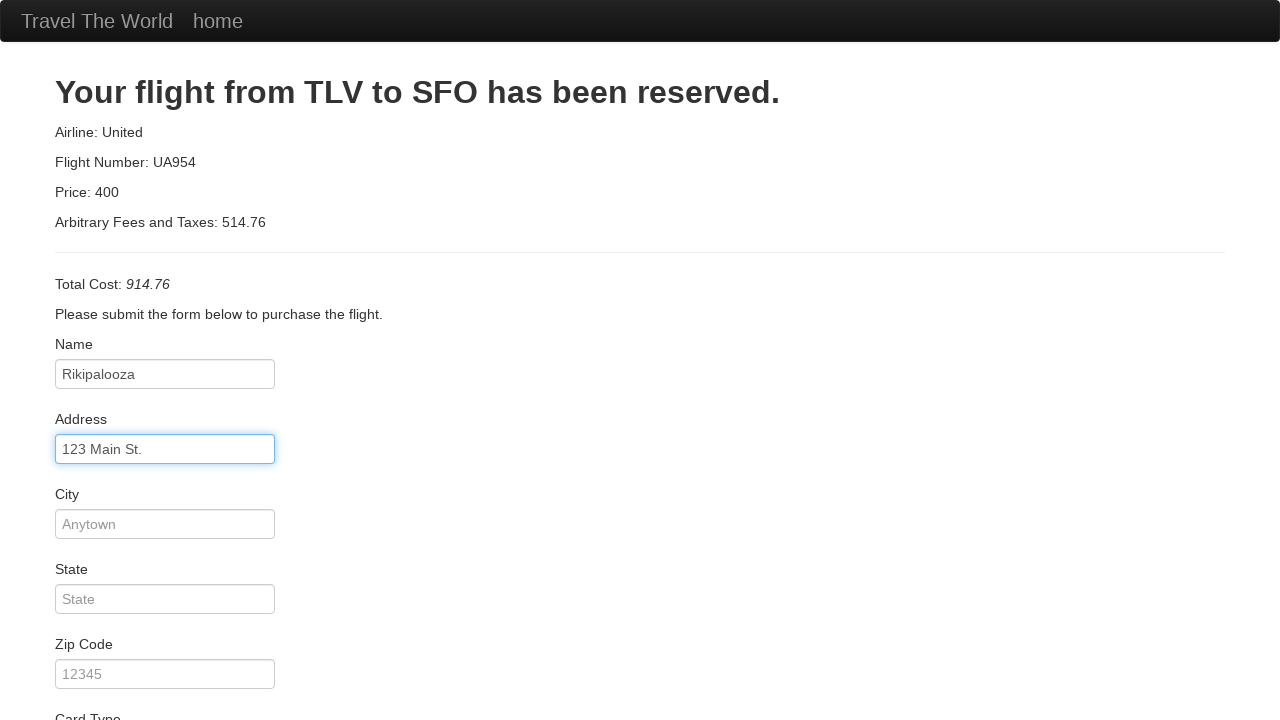

Filled in city 'Anytown' on #city
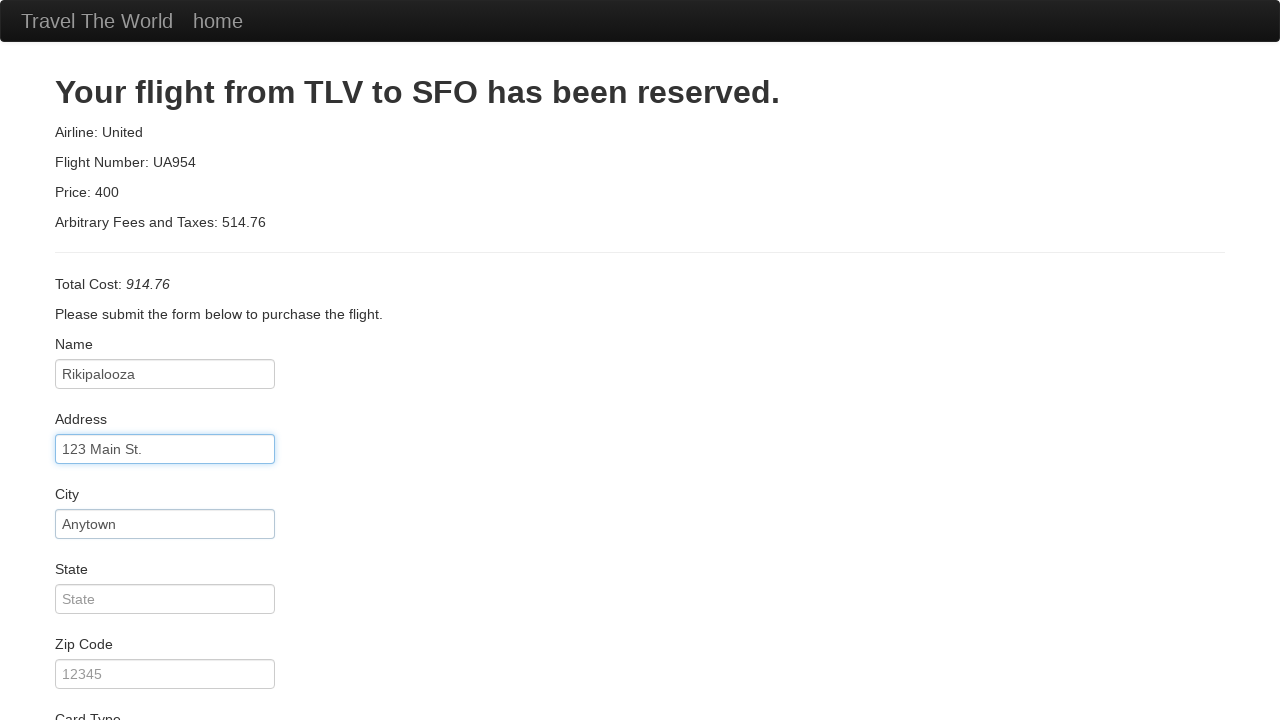

Filled in state 'State' on #state
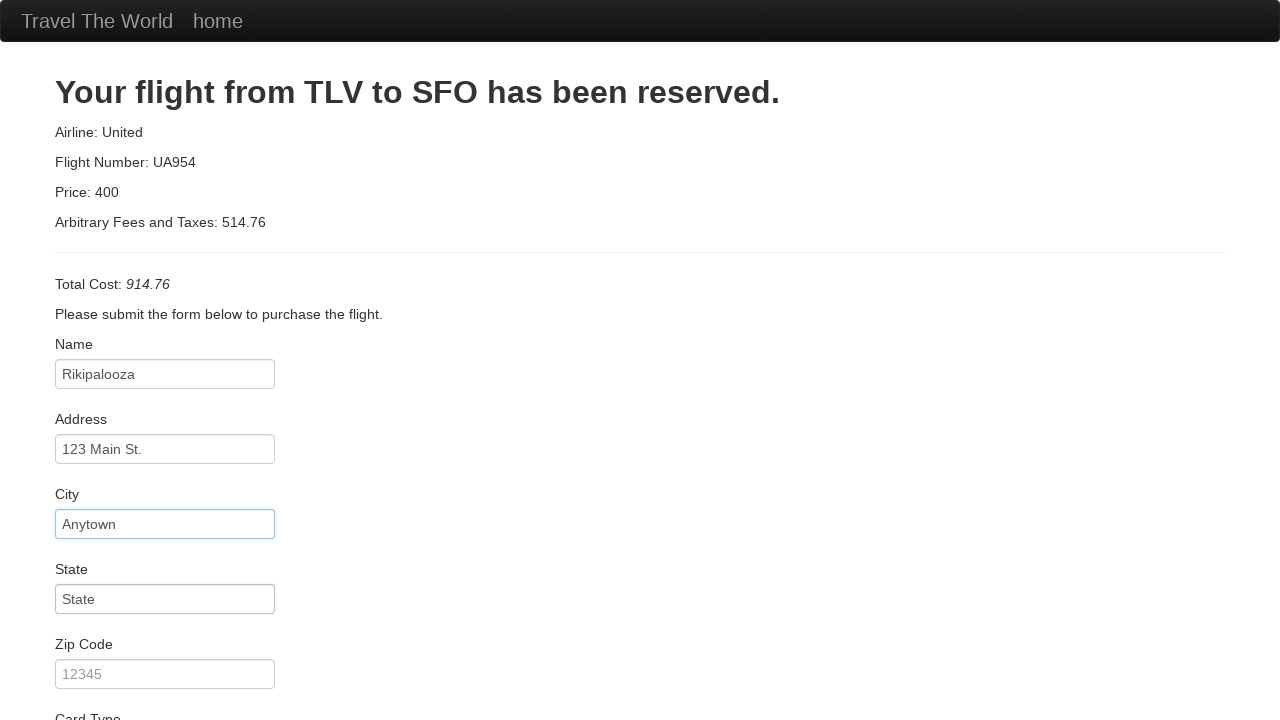

Filled in zip code '12345' on #zipCode
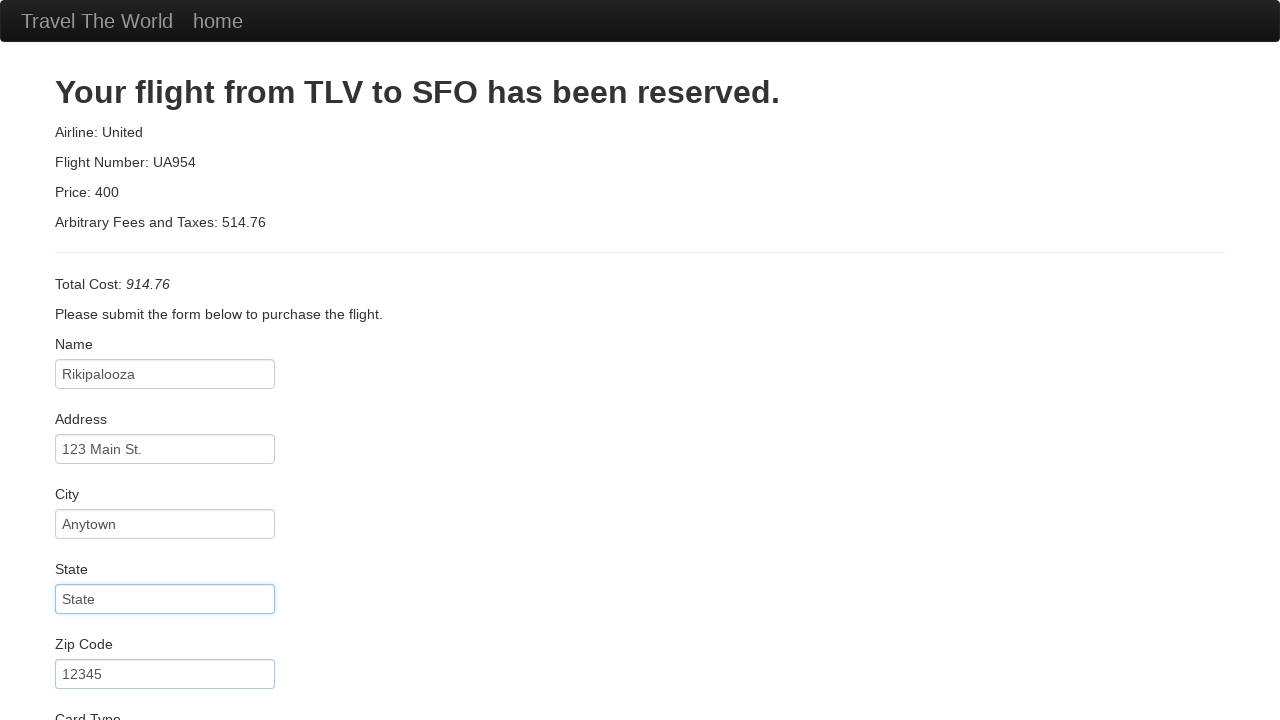

Clicked credit card number field at (165, 380) on #creditCardNumber
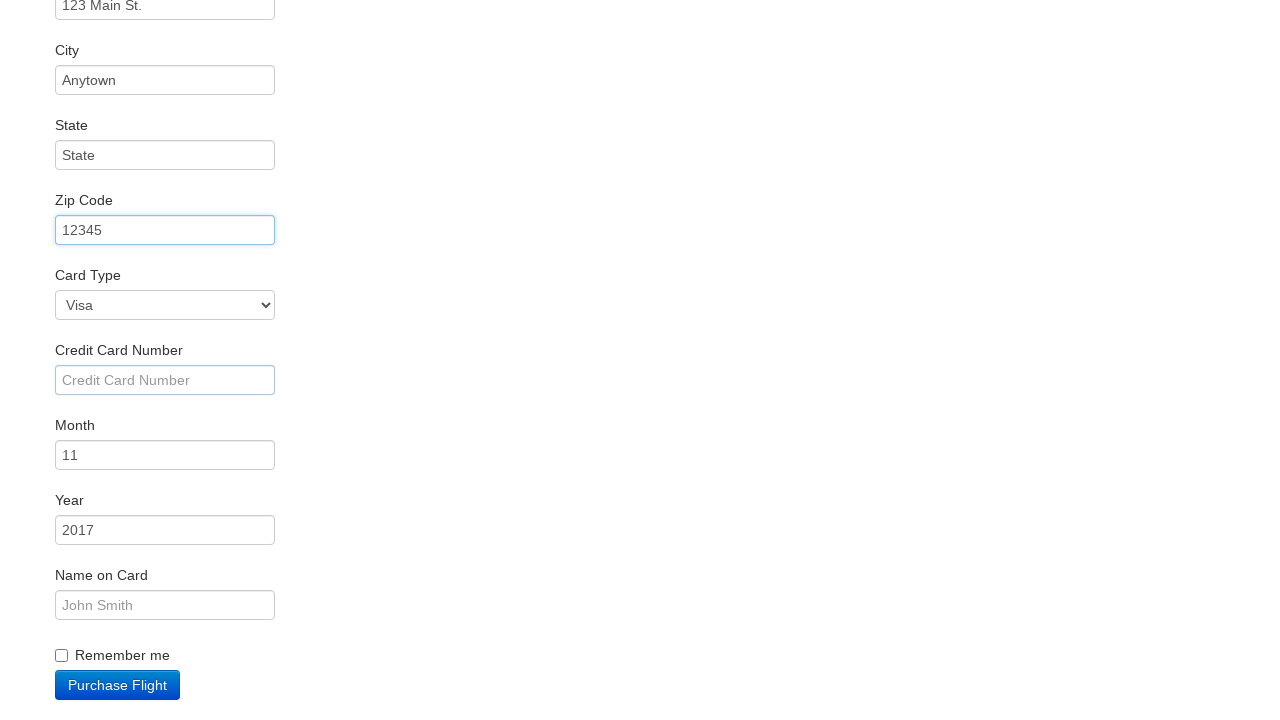

Filled in credit card number on #creditCardNumber
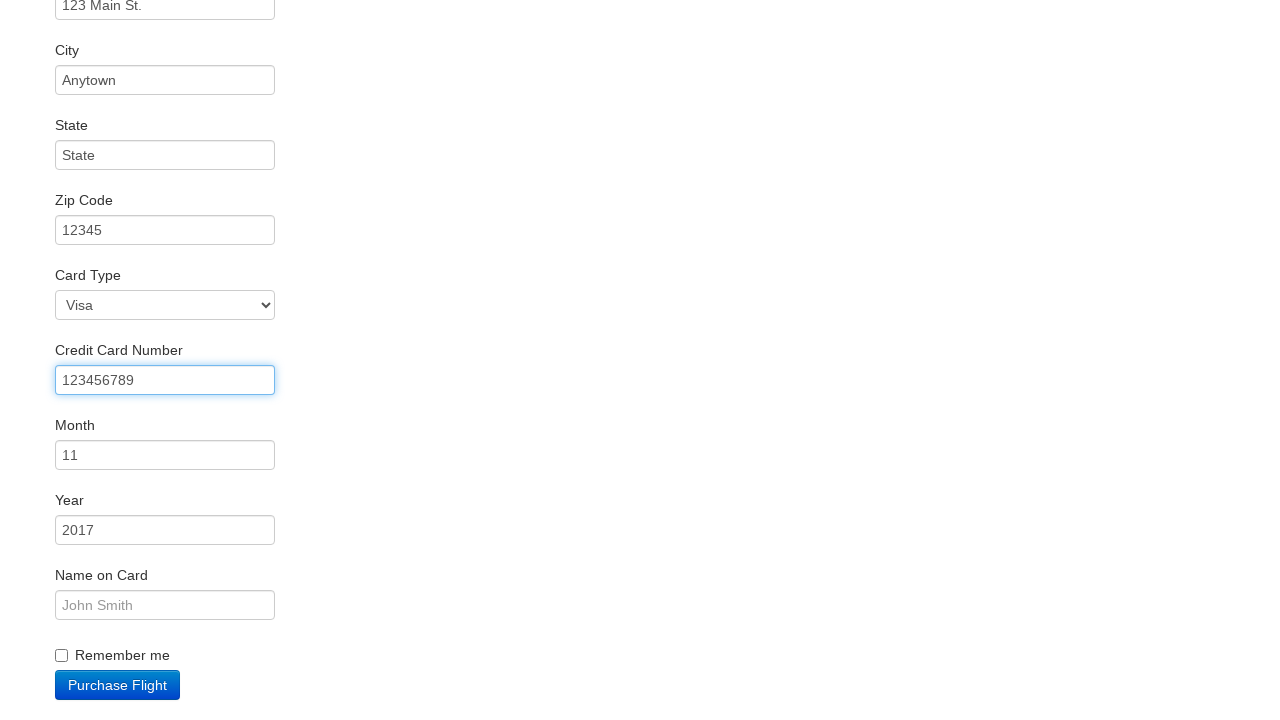

Clicked credit card month field at (165, 455) on #creditCardMonth
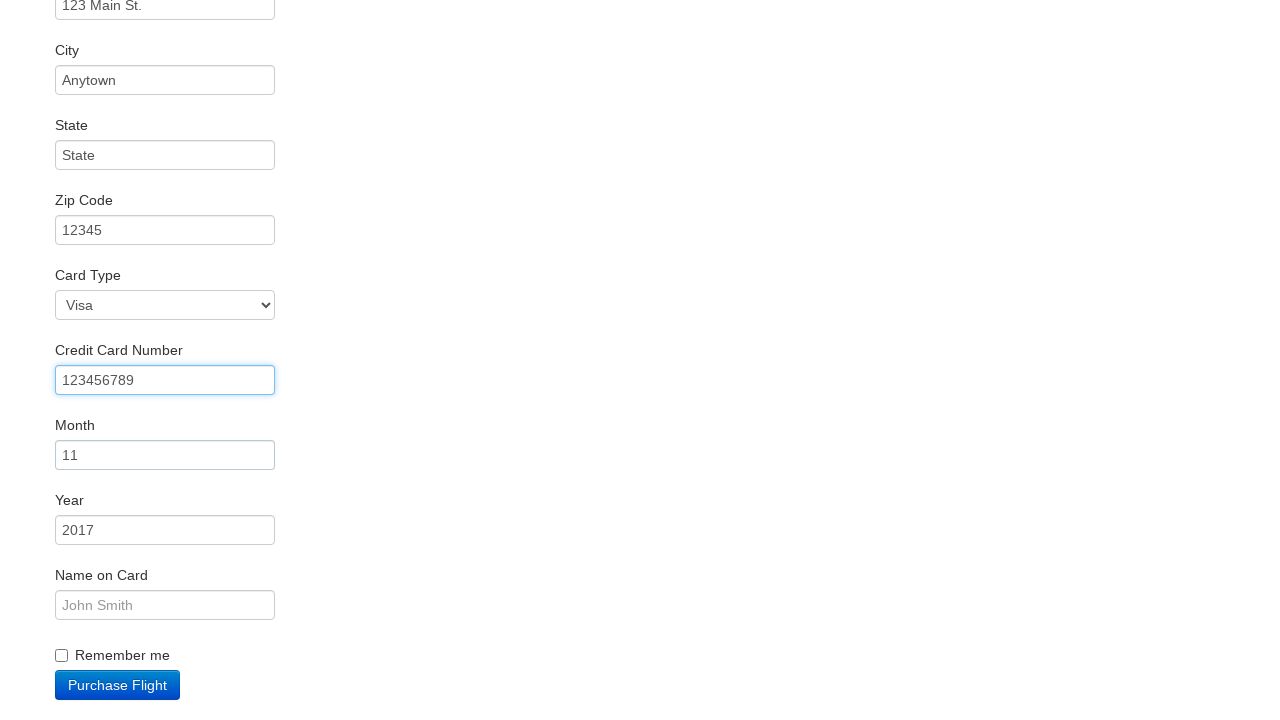

Clicked credit card year field at (165, 530) on #creditCardYear
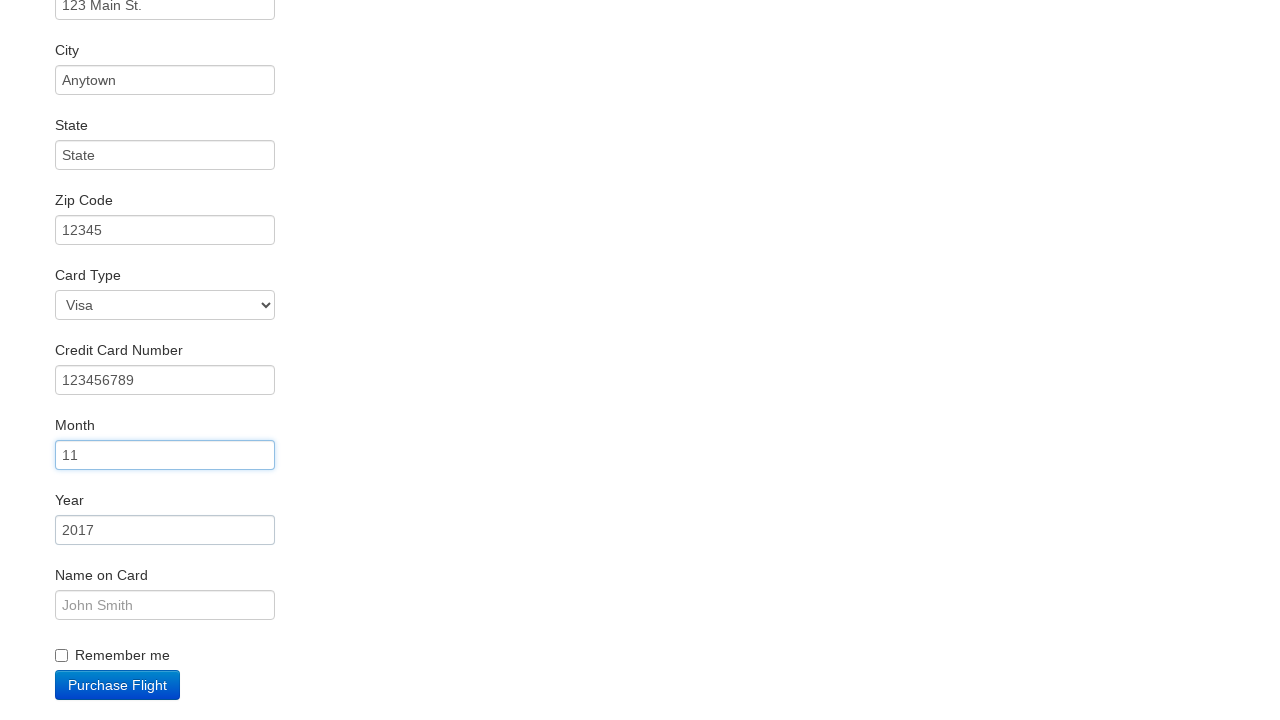

Filled in credit card year '2022' on #creditCardYear
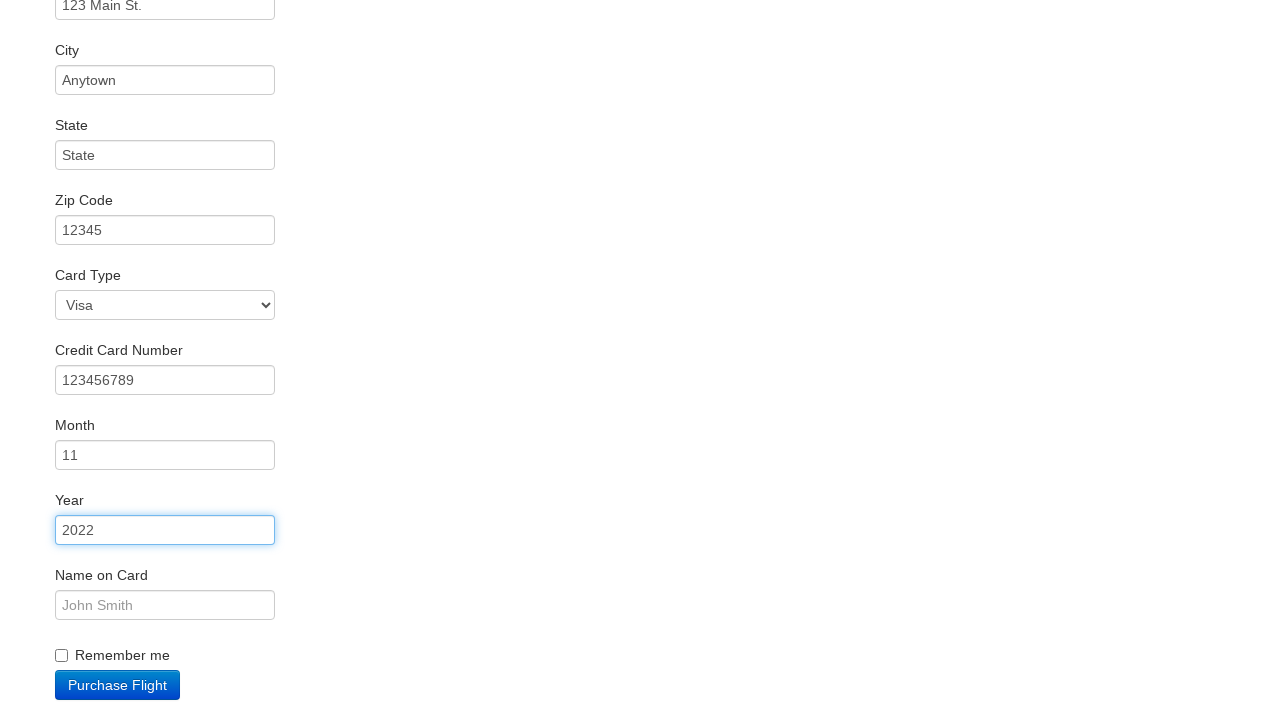

Clicked name on card field at (165, 605) on #nameOnCard
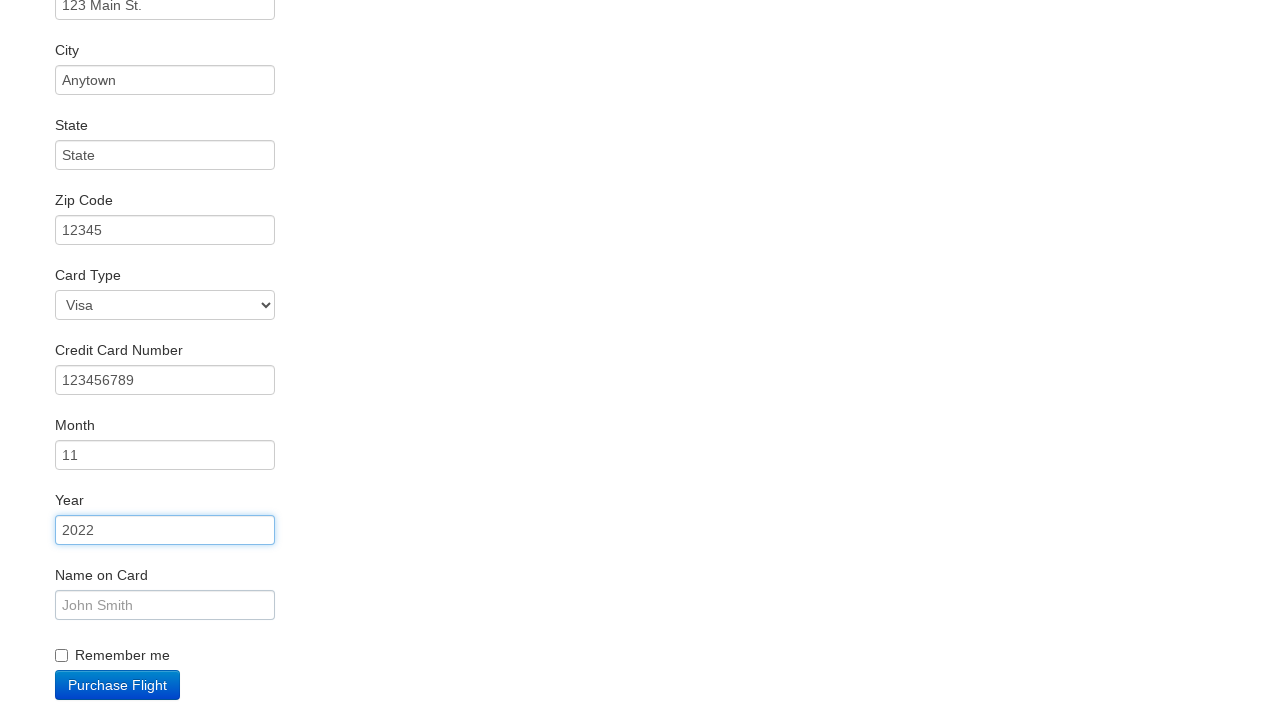

Filled in name on card 'Riki Palooza' on #nameOnCard
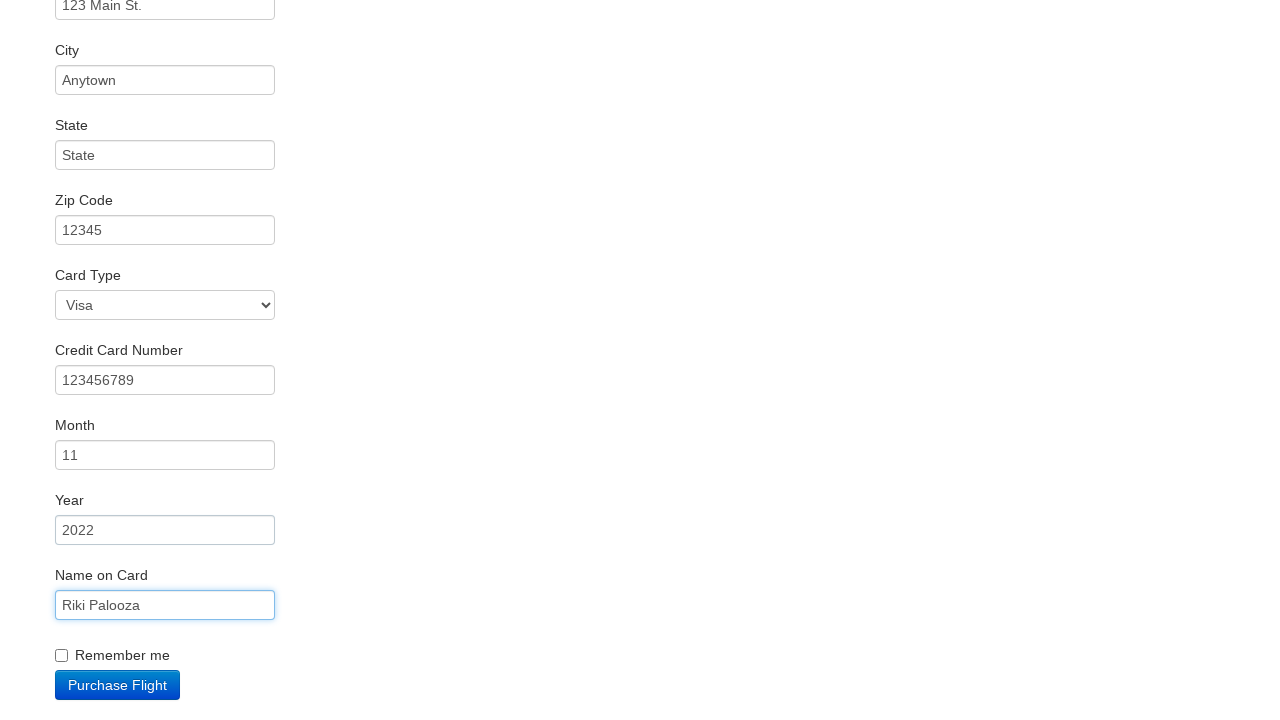

Checked Remember Me checkbox at (62, 656) on #rememberMe
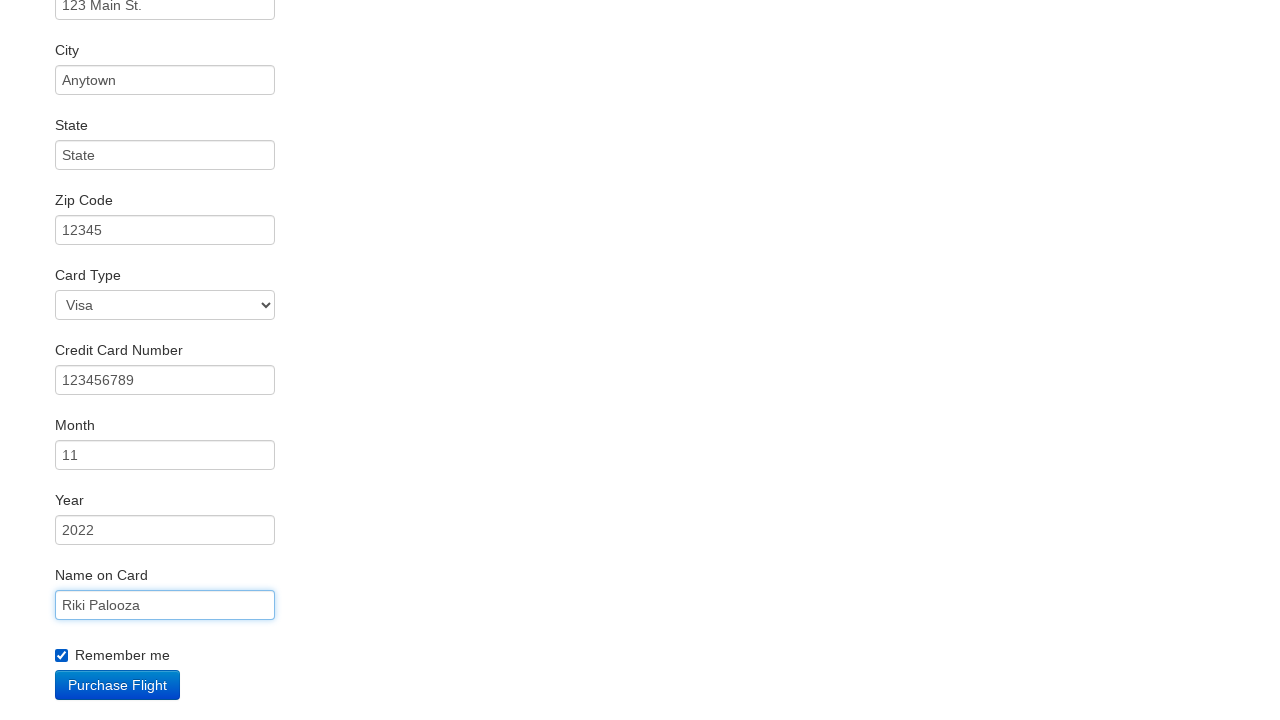

Clicked Purchase Flight button at (118, 685) on .btn-primary
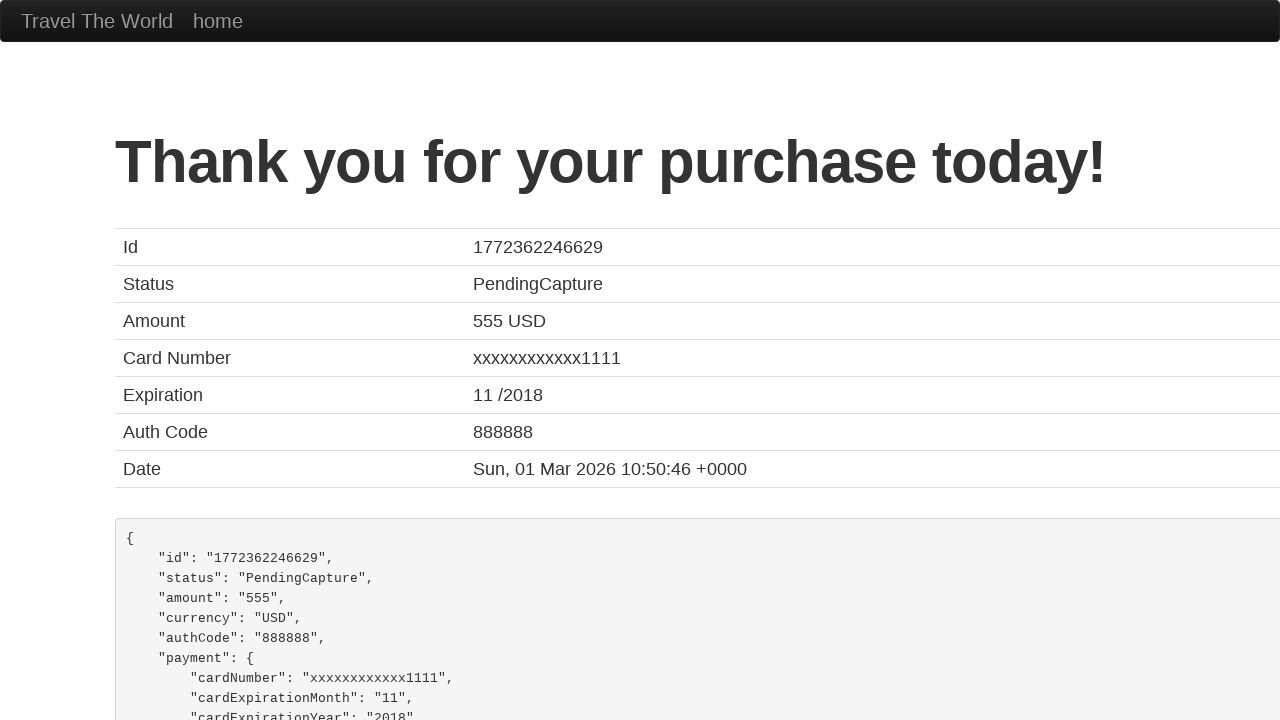

Confirmation page loaded successfully
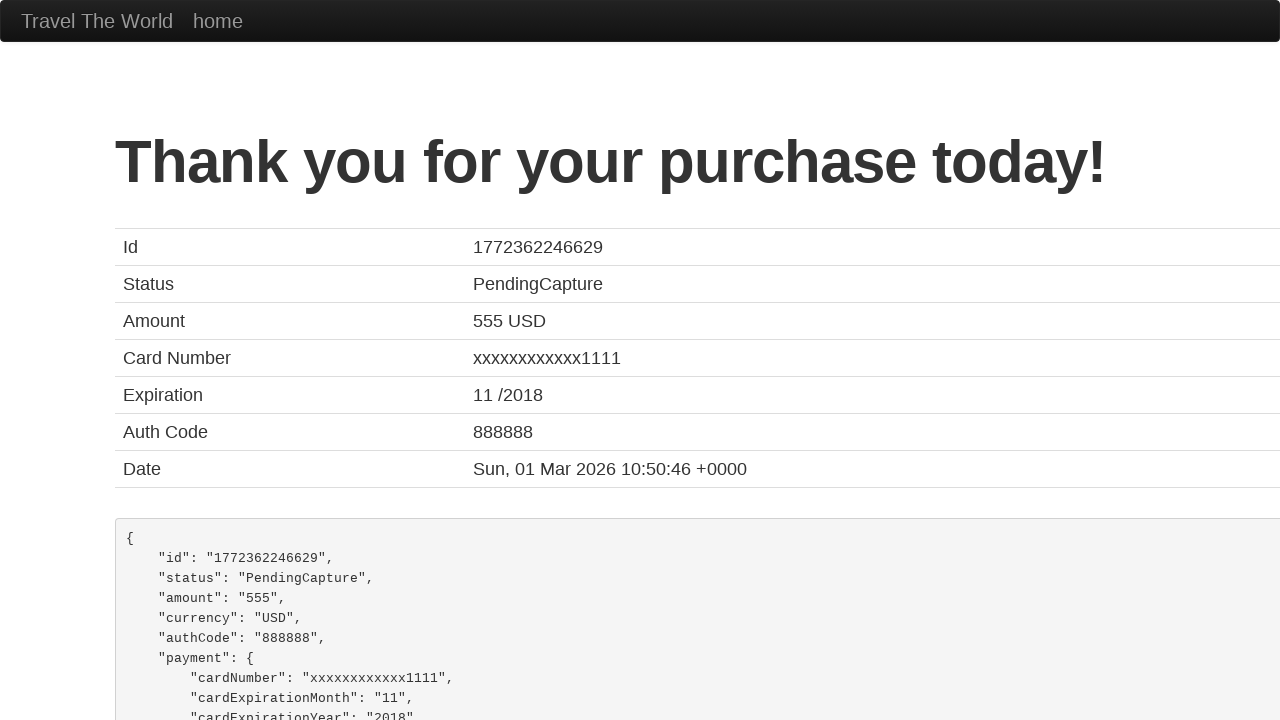

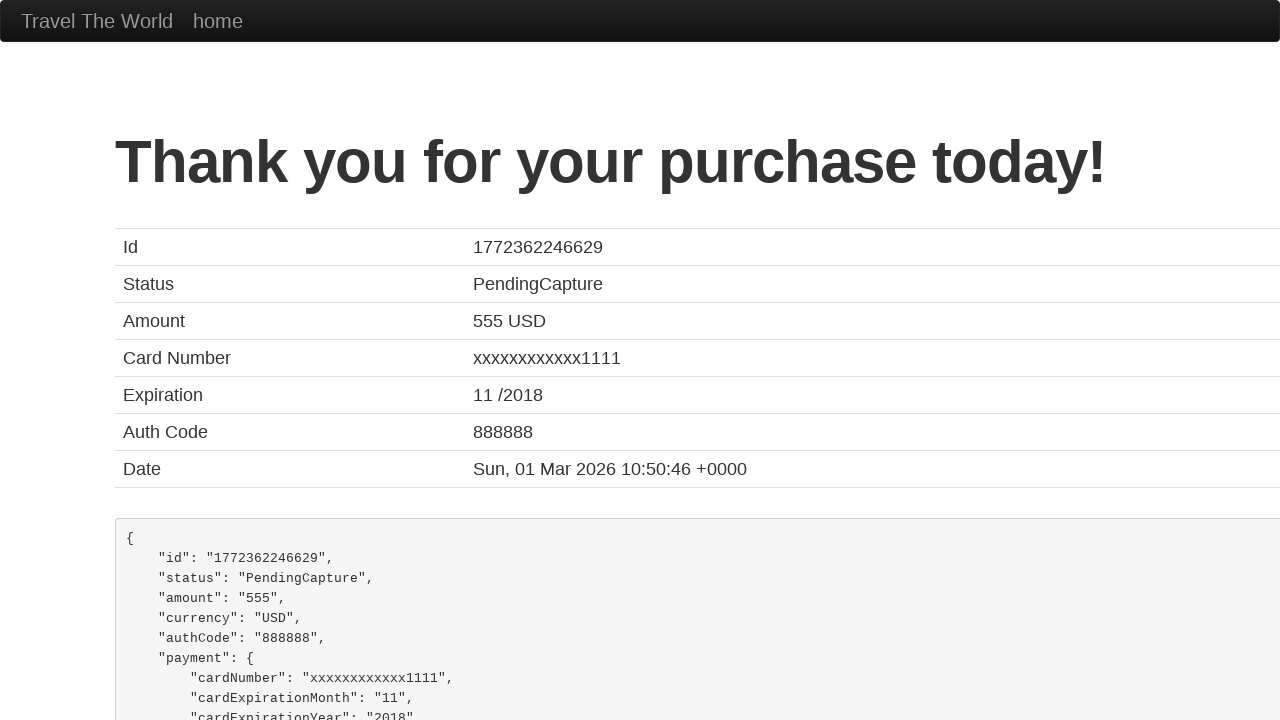